Tests a math challenge form by reading a hidden value from an element's attribute, calculating a logarithmic formula result, filling in the answer, checking required checkboxes, and submitting the form.

Starting URL: http://suninjuly.github.io/get_attribute.html

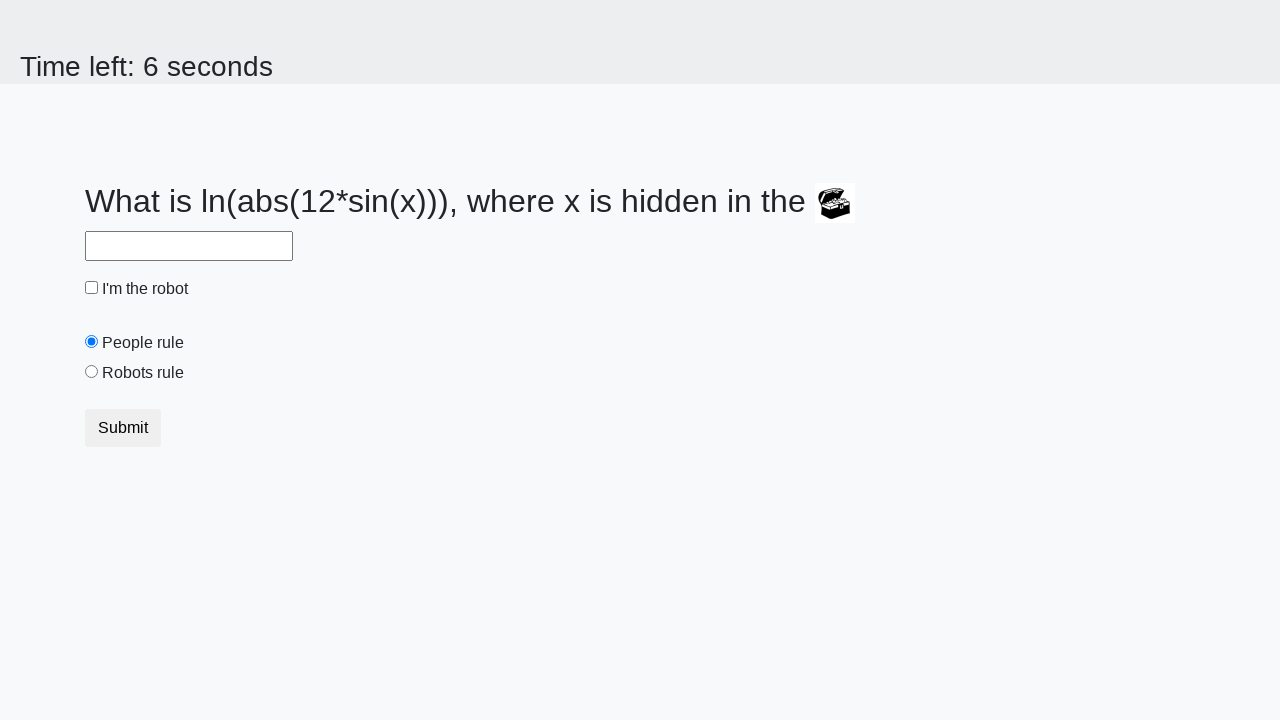

Located treasure element with ID 'treasure'
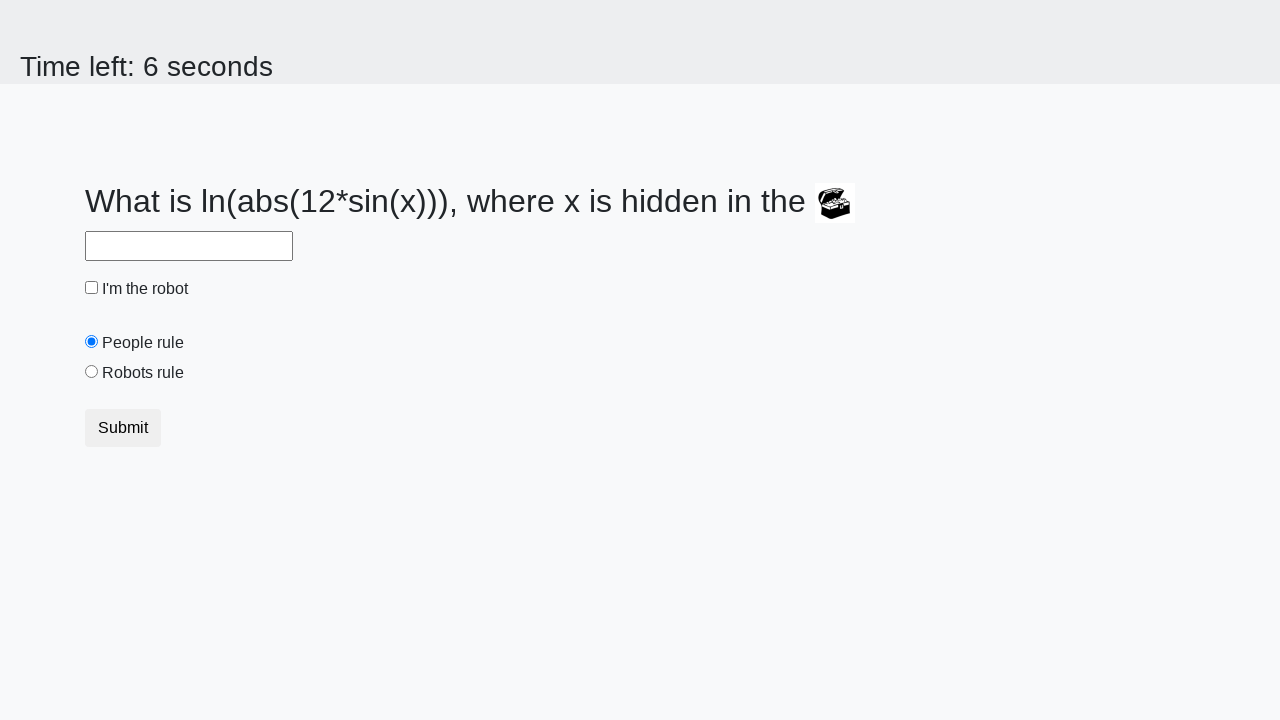

Retrieved hidden value from 'valuex' attribute: 289
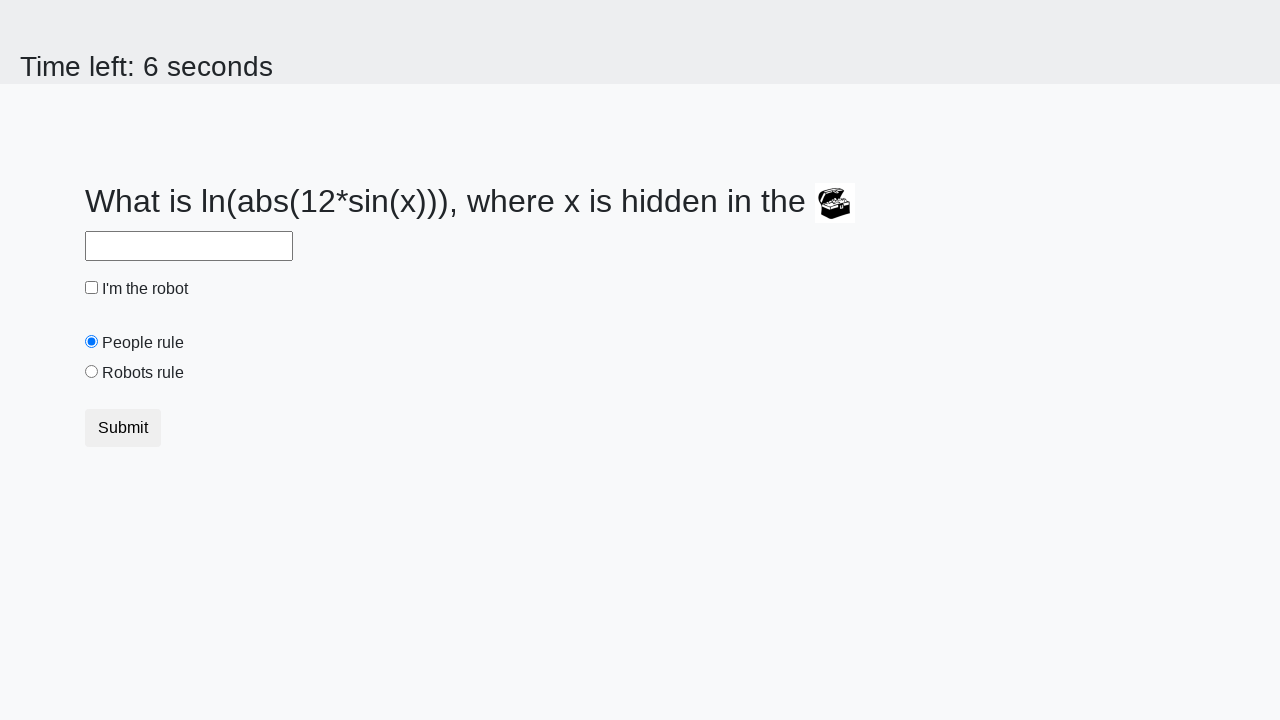

Calculated answer using logarithmic formula: -1.1449109923029426
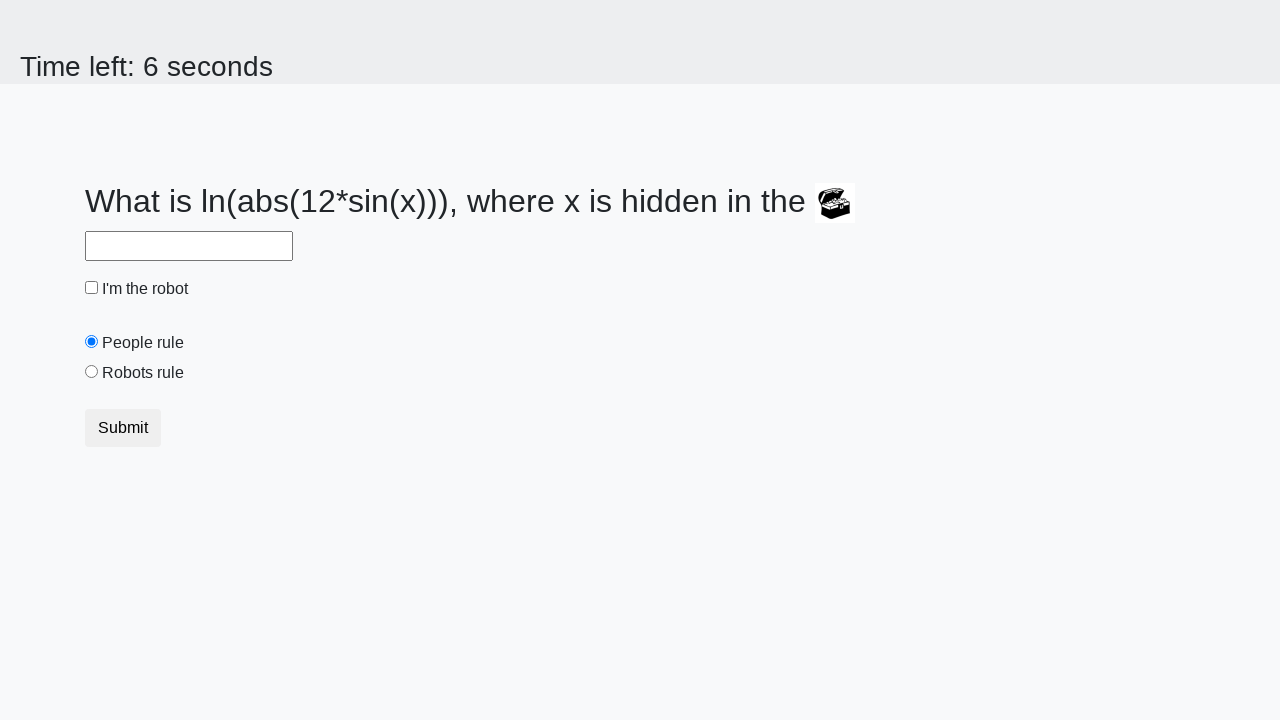

Filled answer field with calculated value: -1.1449109923029426 on #answer
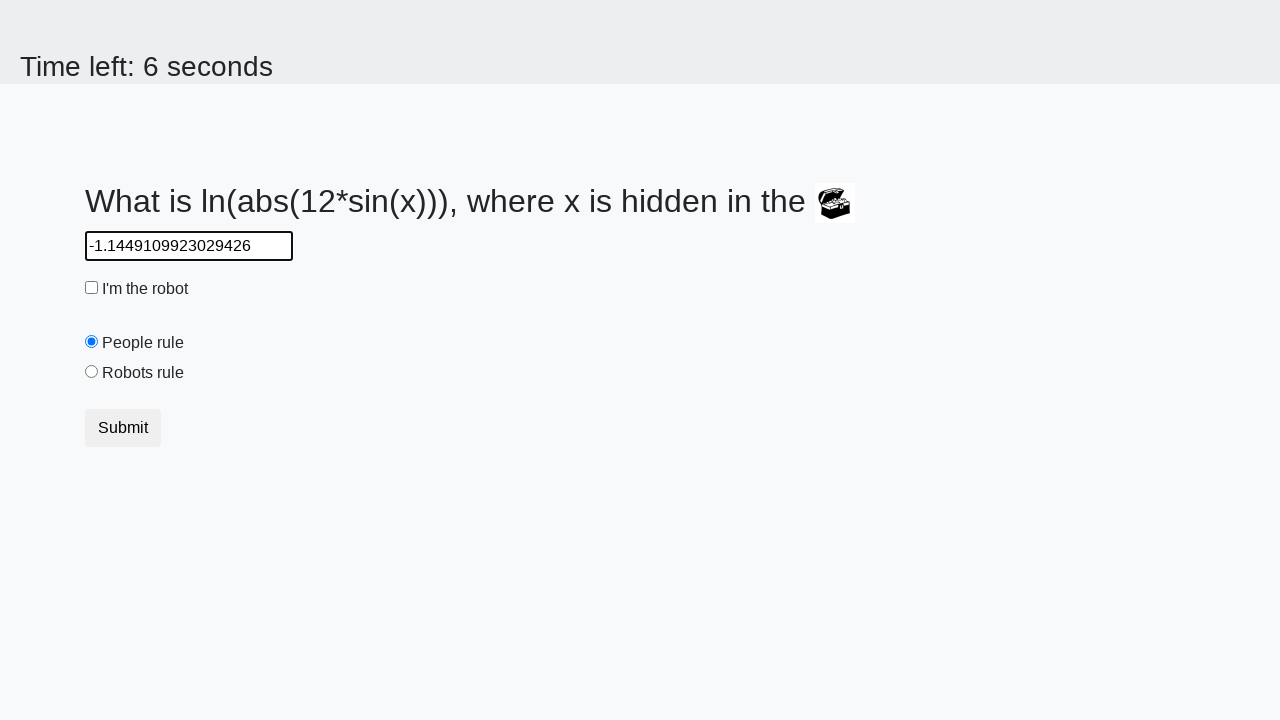

Checked the robot checkbox at (92, 288) on #robotCheckbox
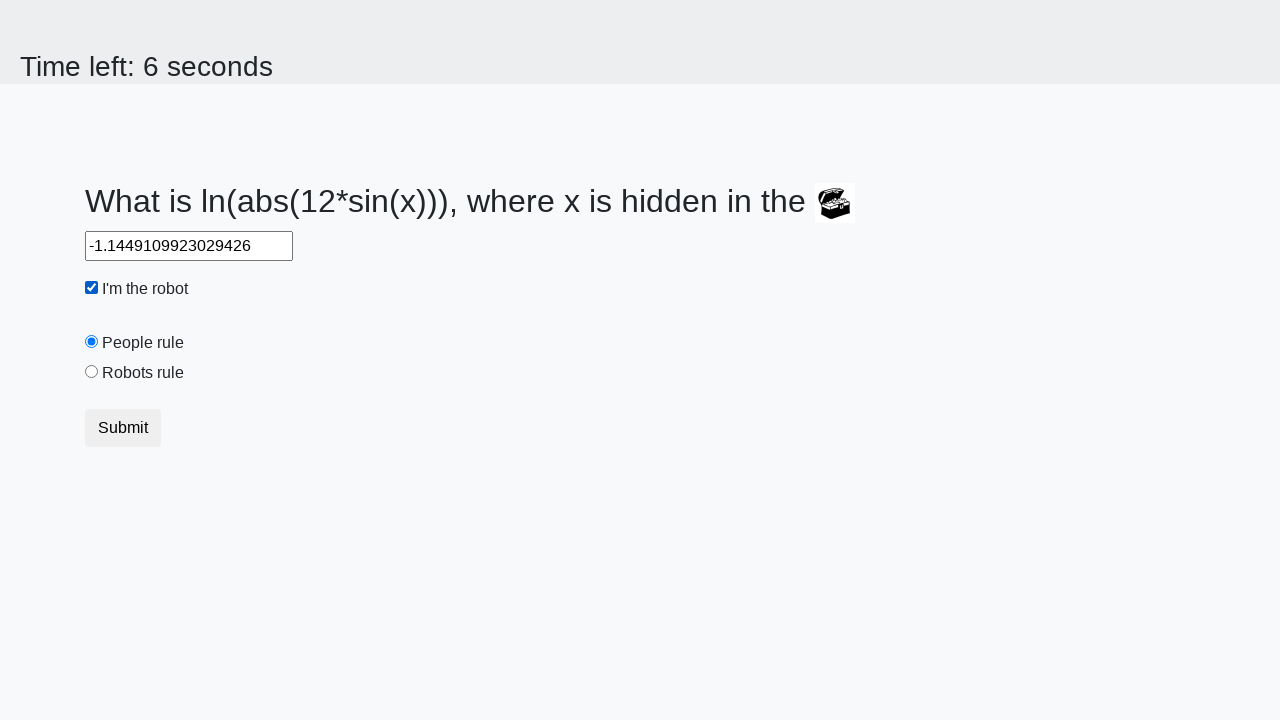

Checked the robots rule checkbox at (92, 372) on #robotsRule
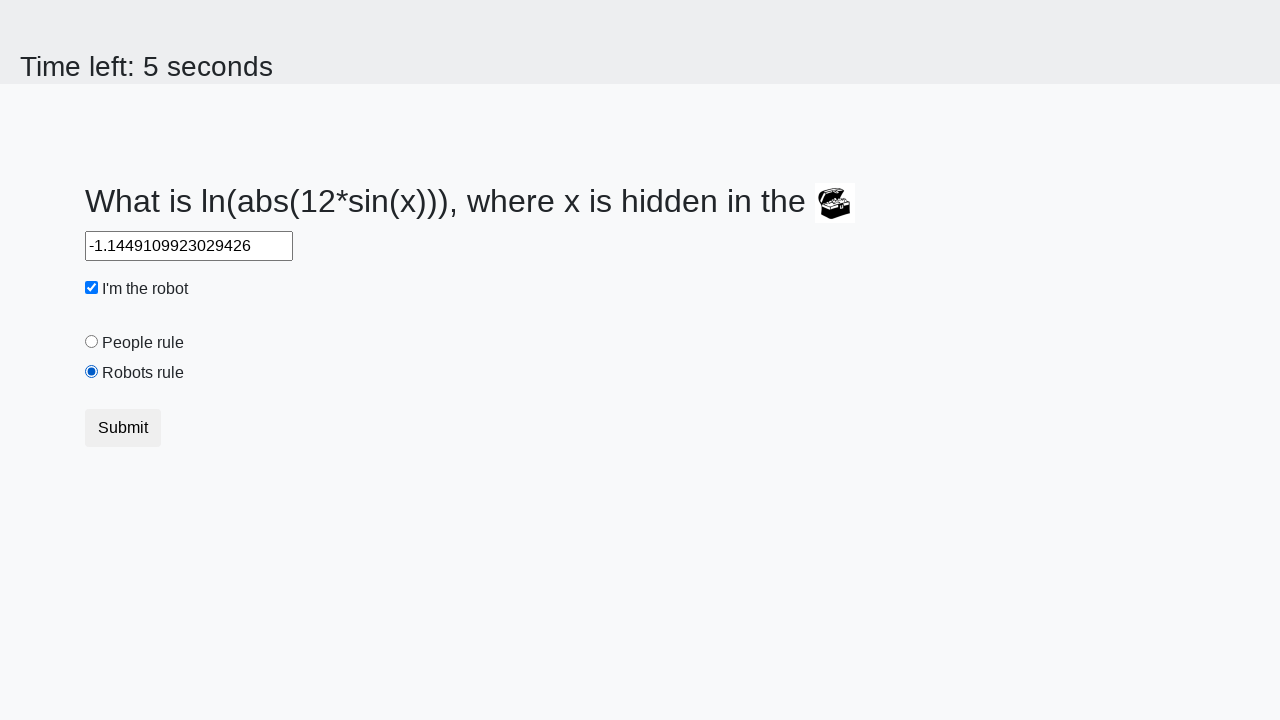

Clicked submit button to submit form at (123, 428) on .btn-default
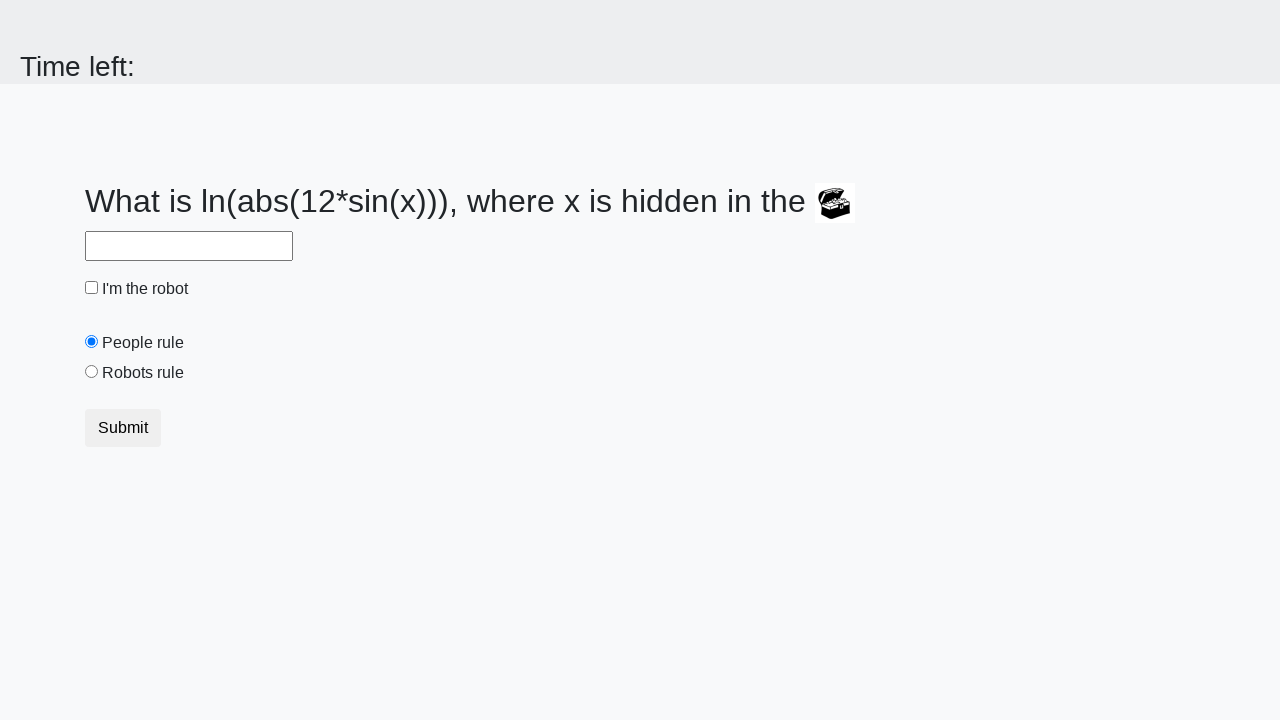

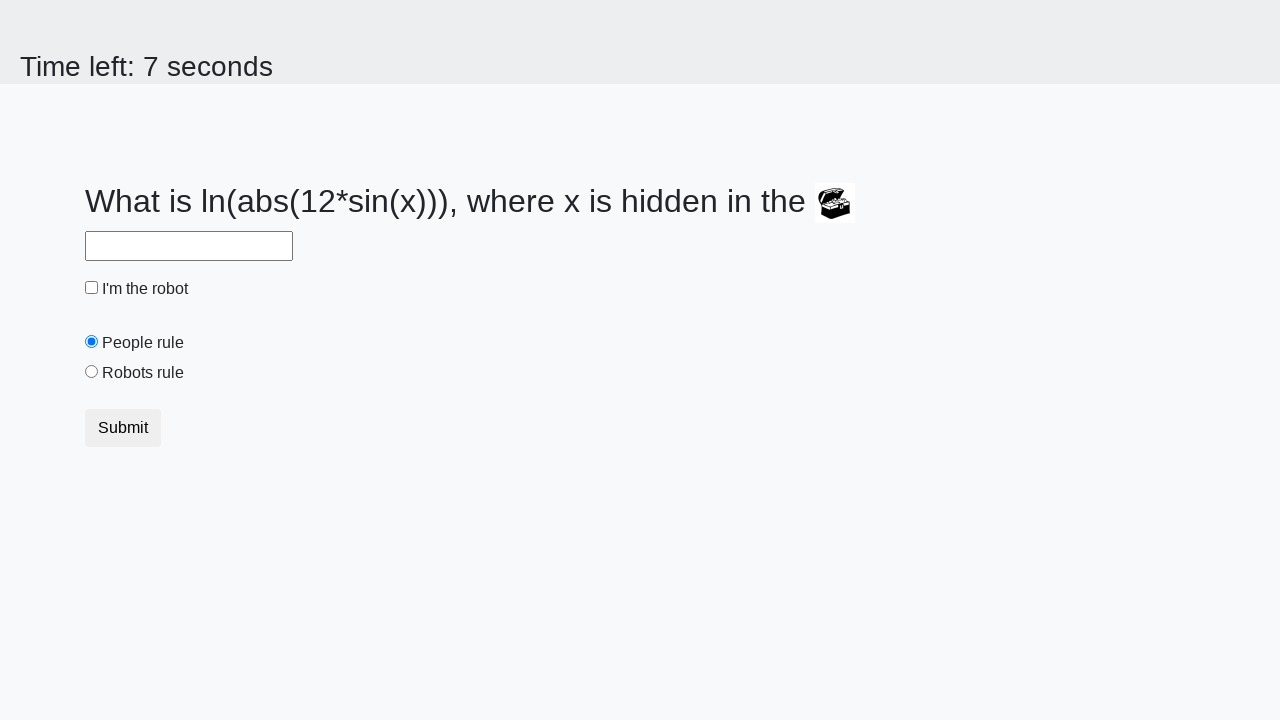